Tests various Selenium locator strategies on a practice website by filling a login form, triggering an error, then navigating to the password reset flow and completing the reset form.

Starting URL: https://rahulshettyacademy.com/locatorspractice/

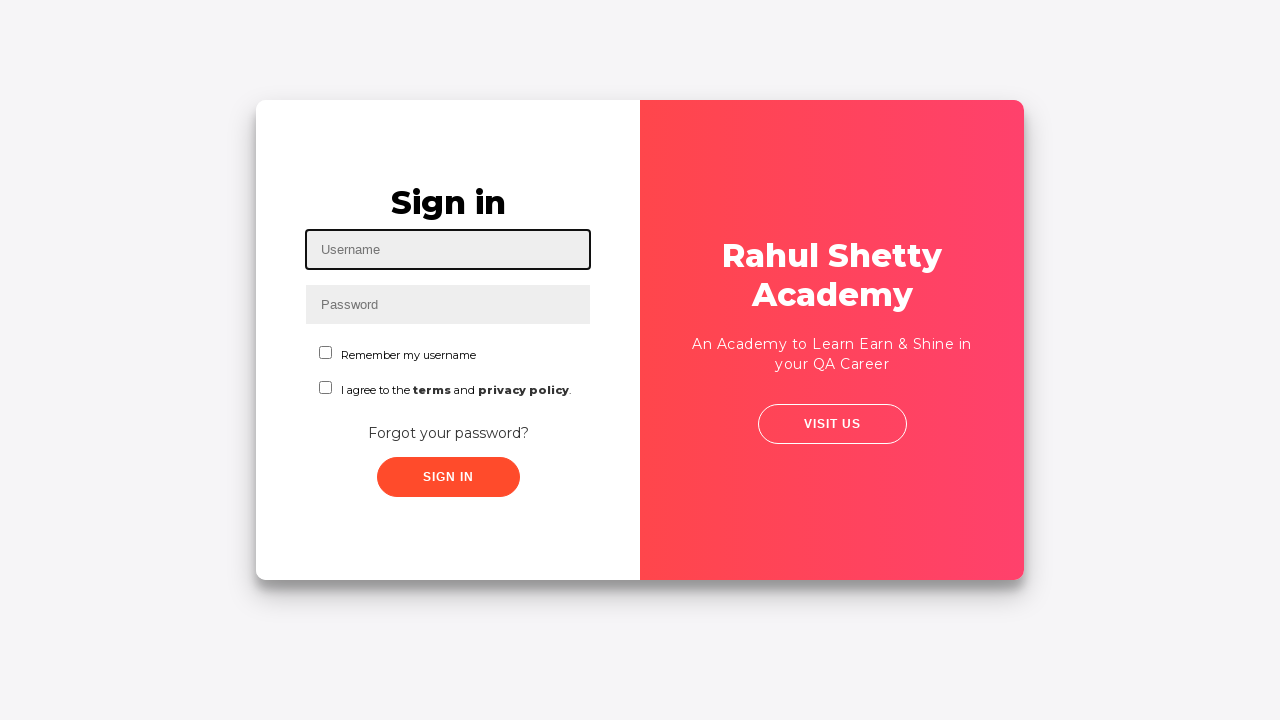

Filled username field with 'after office' using ID locator on #inputUsername
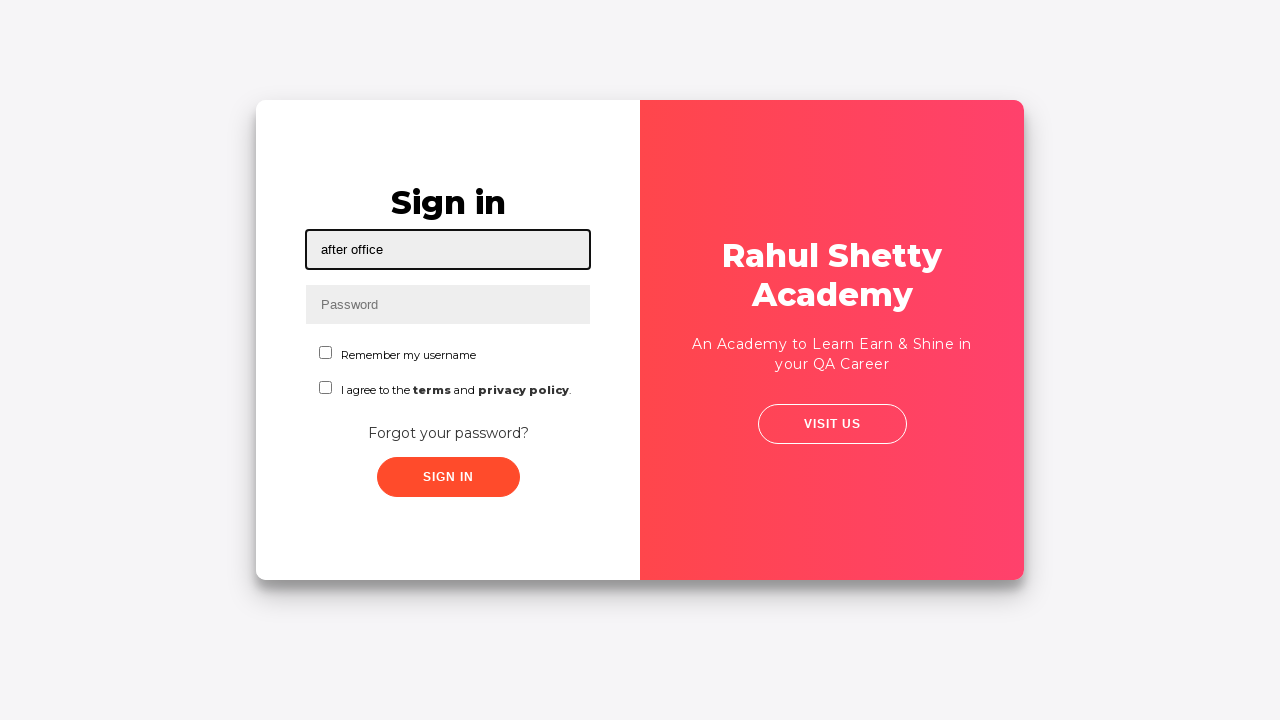

Filled password field with 'password' using name locator on input[name='inputPassword']
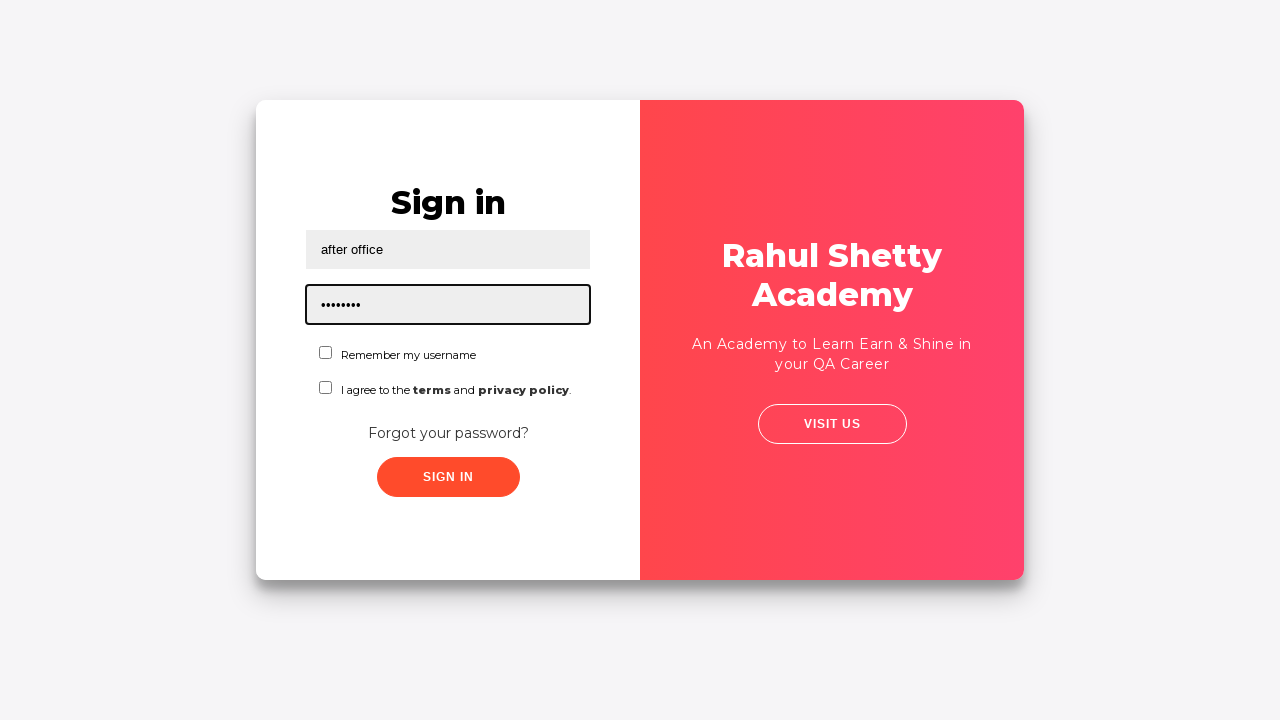

Clicked first checkbox at (326, 352) on #chkboxOne
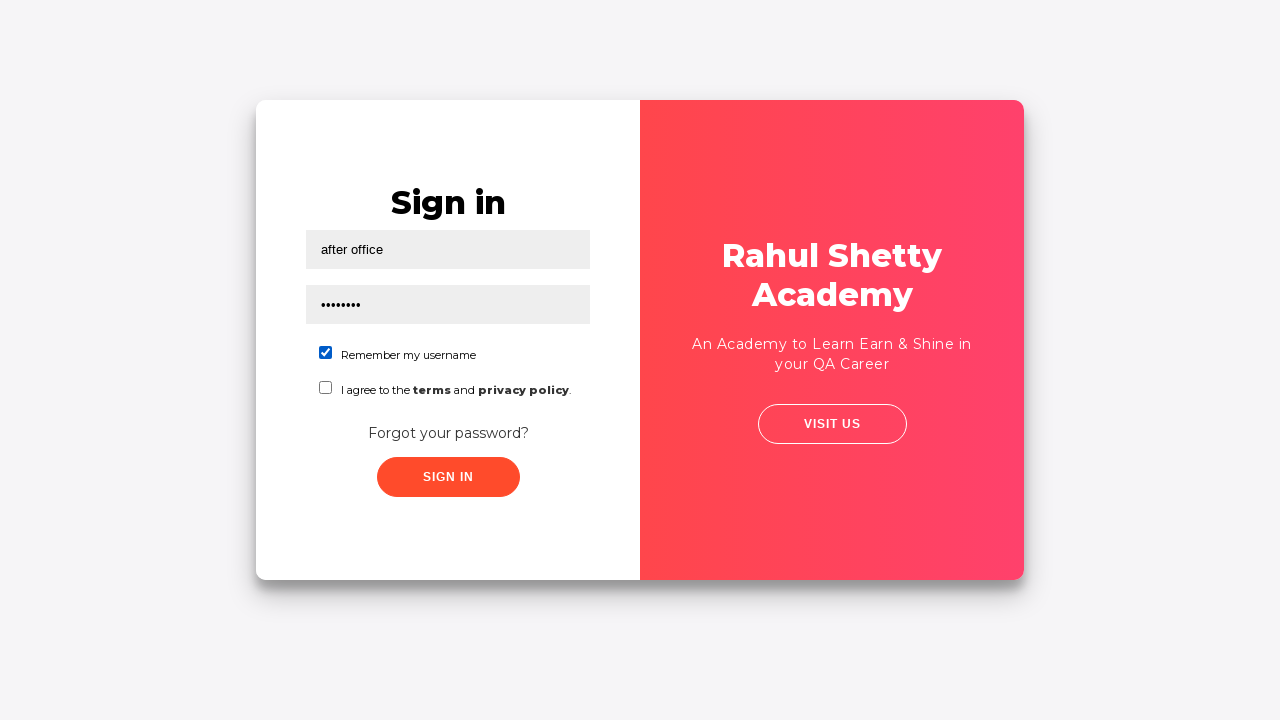

Clicked second checkbox at (326, 388) on #chkboxTwo
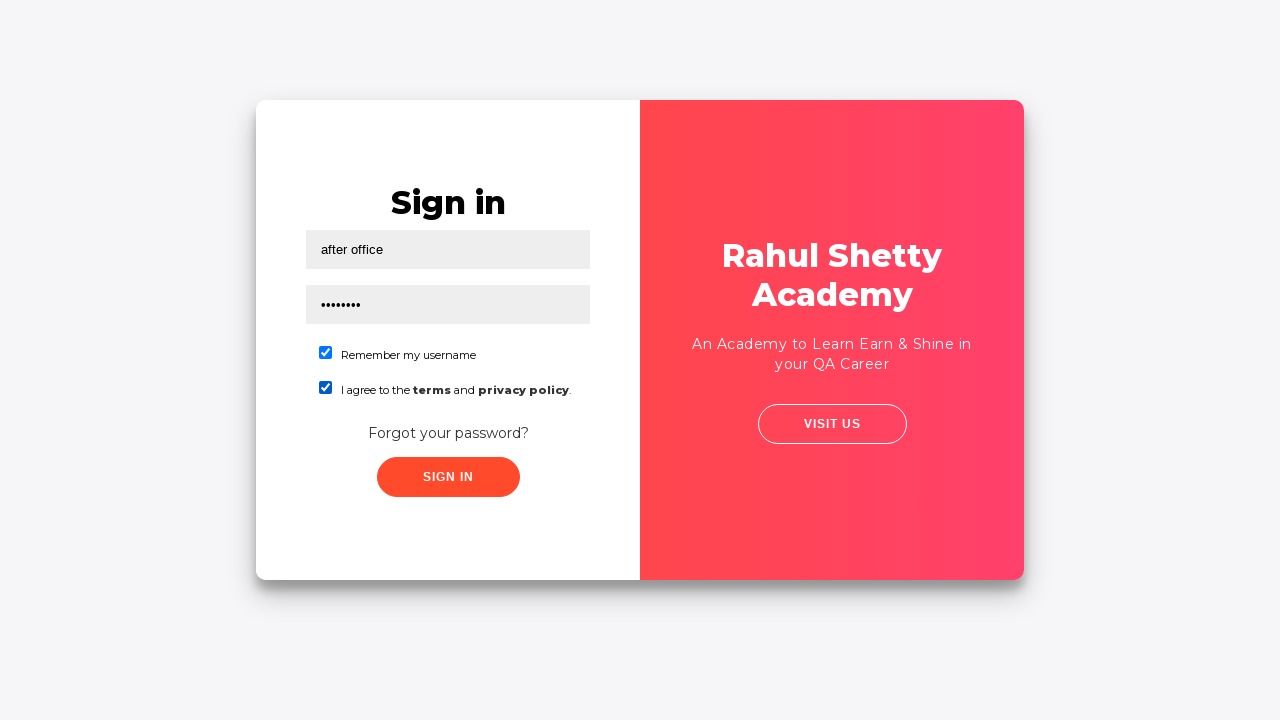

Clicked Sign In button to submit login form at (448, 477) on .signInBtn
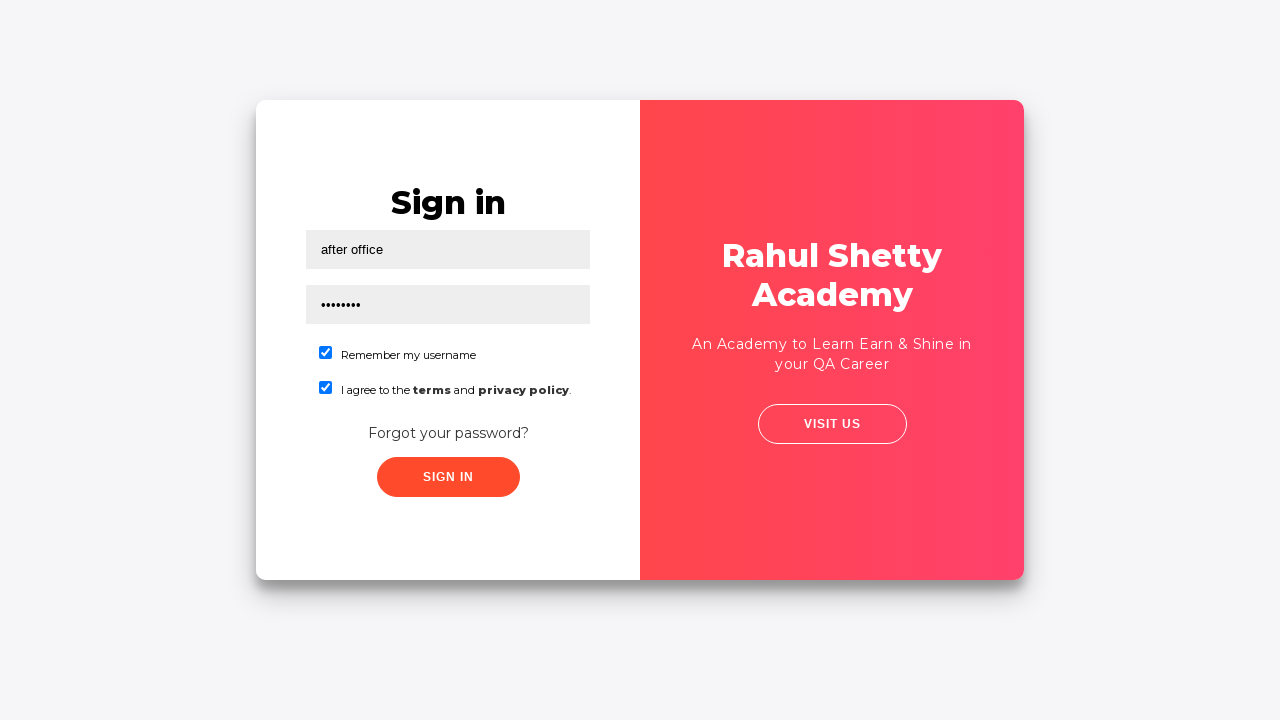

Login error message appeared as expected
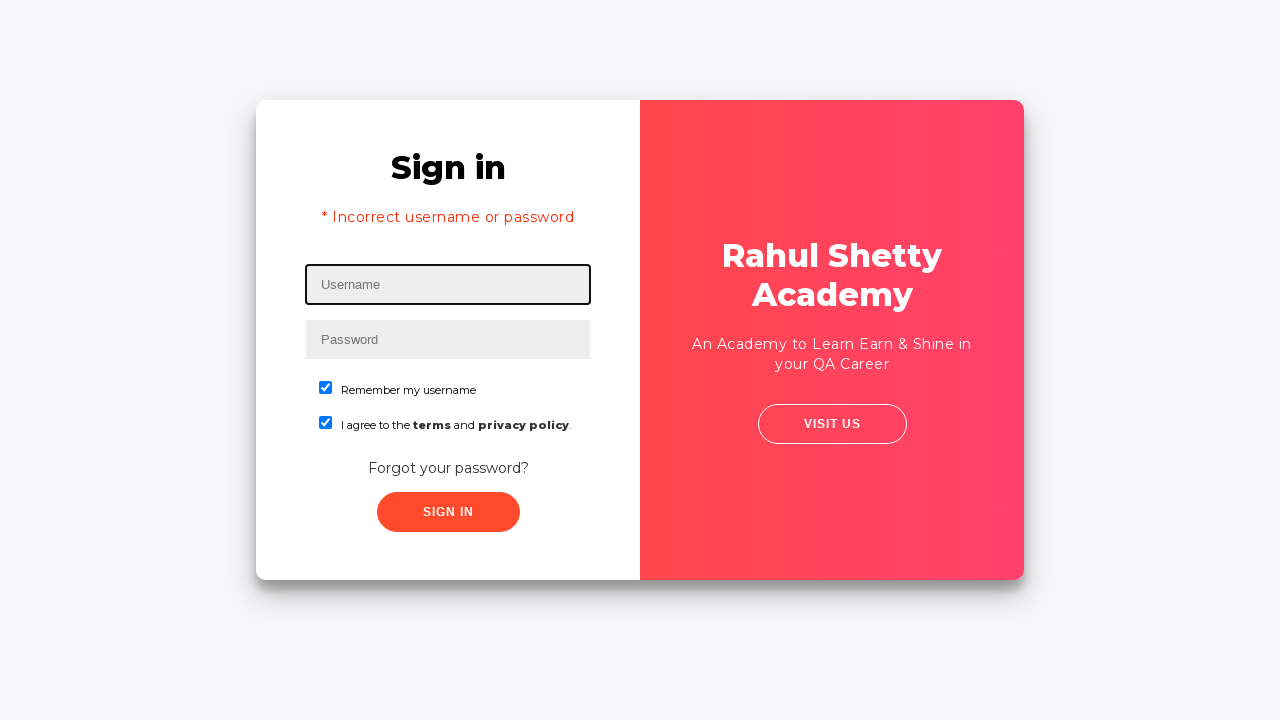

Clicked 'Forgot your password?' link to navigate to password reset flow at (448, 468) on text=Forgot your password?
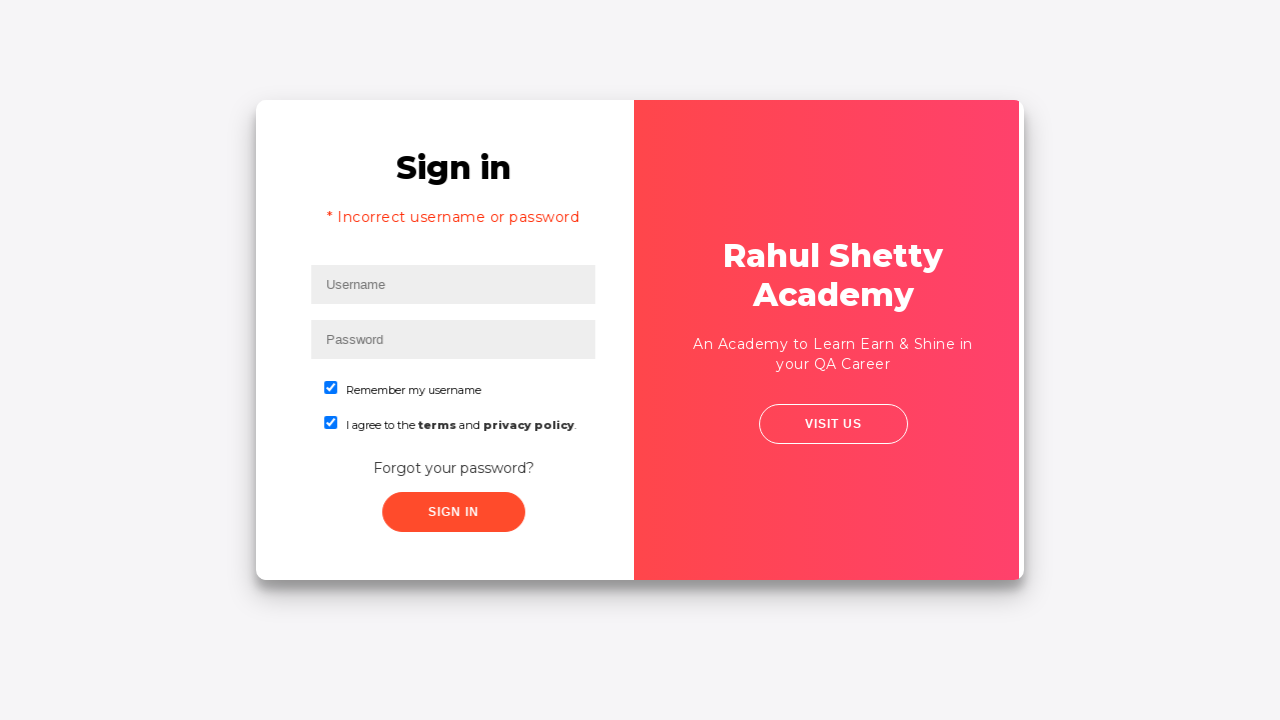

Filled name field with 'after office' in password reset form on input[placeholder='Name']
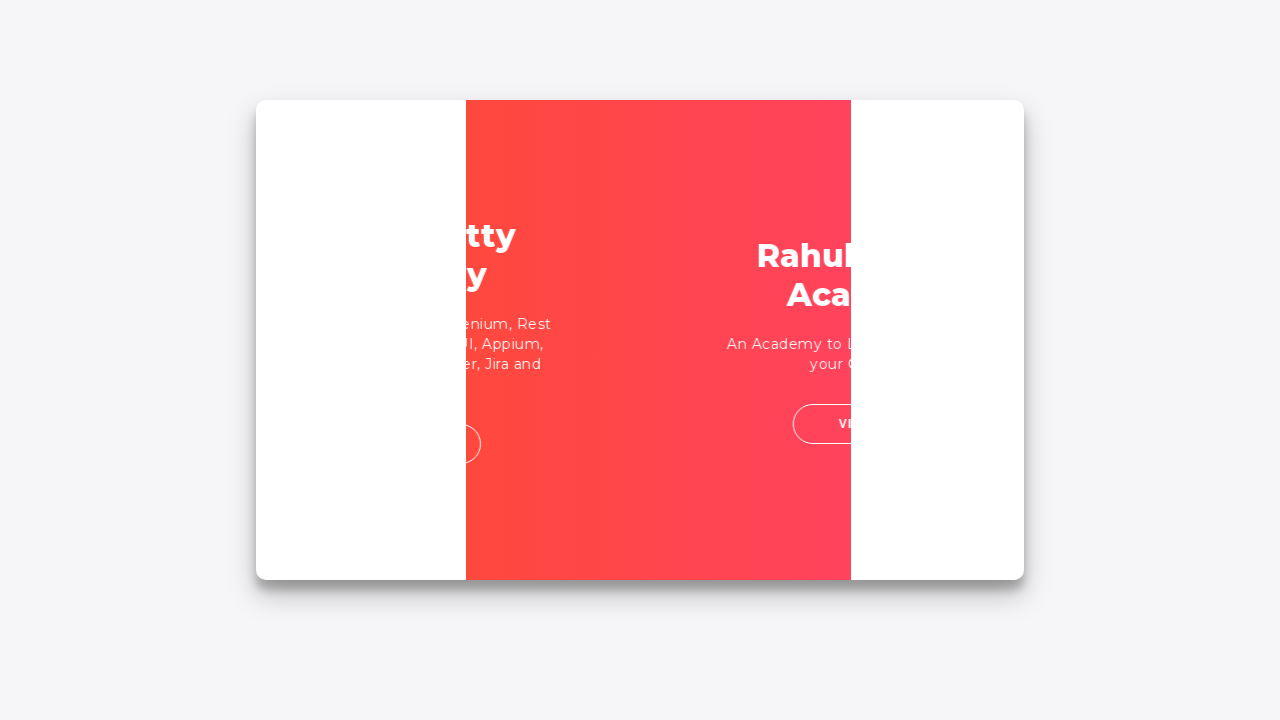

Filled email field with 'testuser@example.com' in password reset form on input[placeholder='Email']
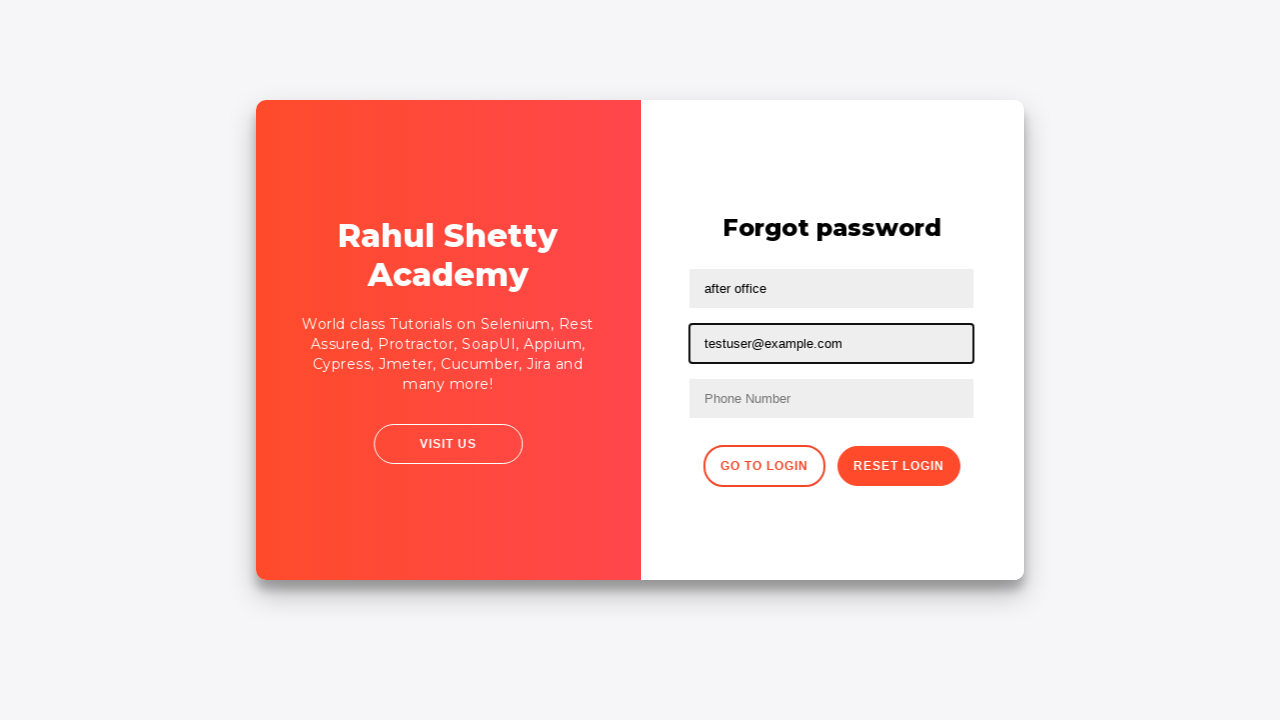

Filled phone number field with '08314141' in password reset form on form input:nth-of-type(3)
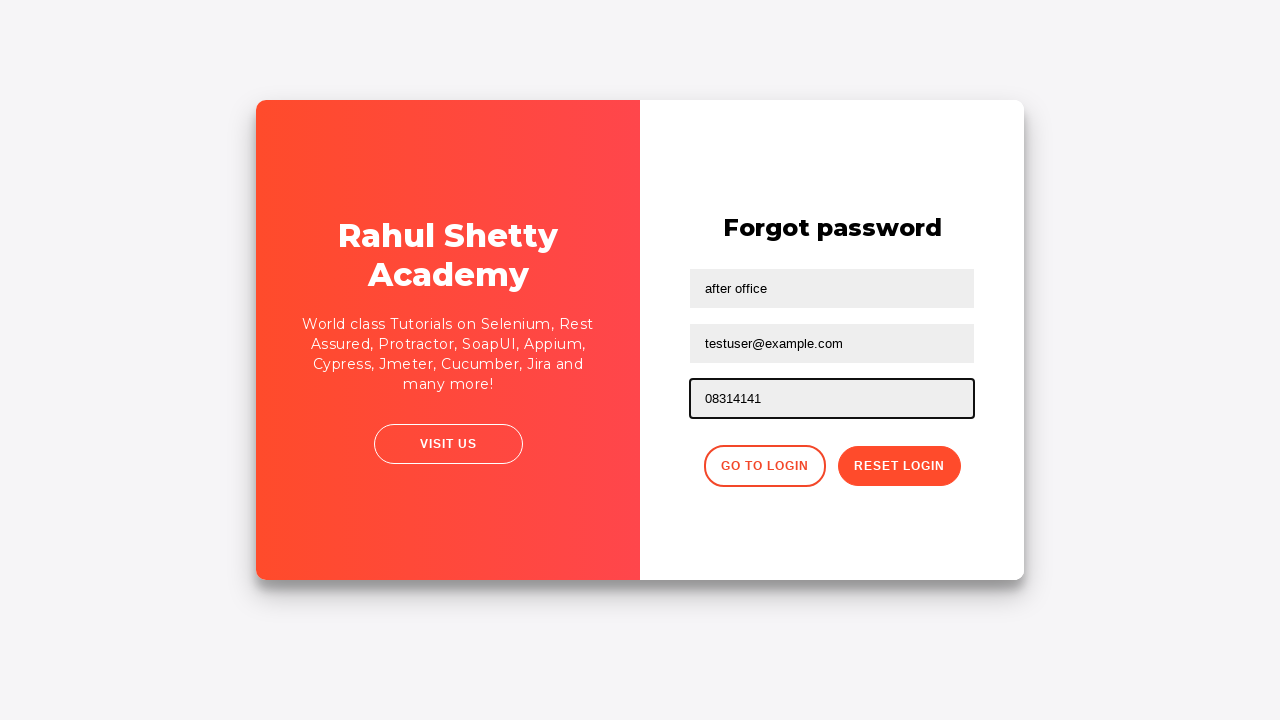

Clicked 'Reset Login' button to submit password reset form at (899, 466) on button:has-text('Reset Login')
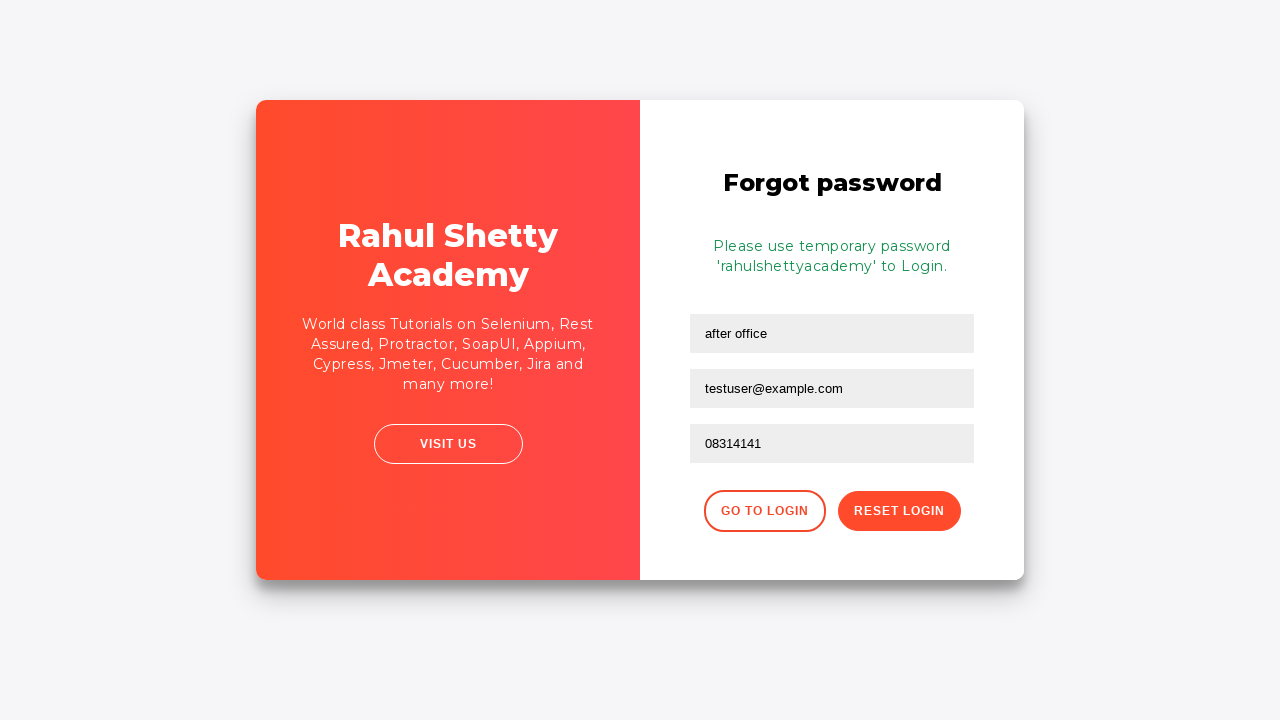

Password reset confirmation message appeared
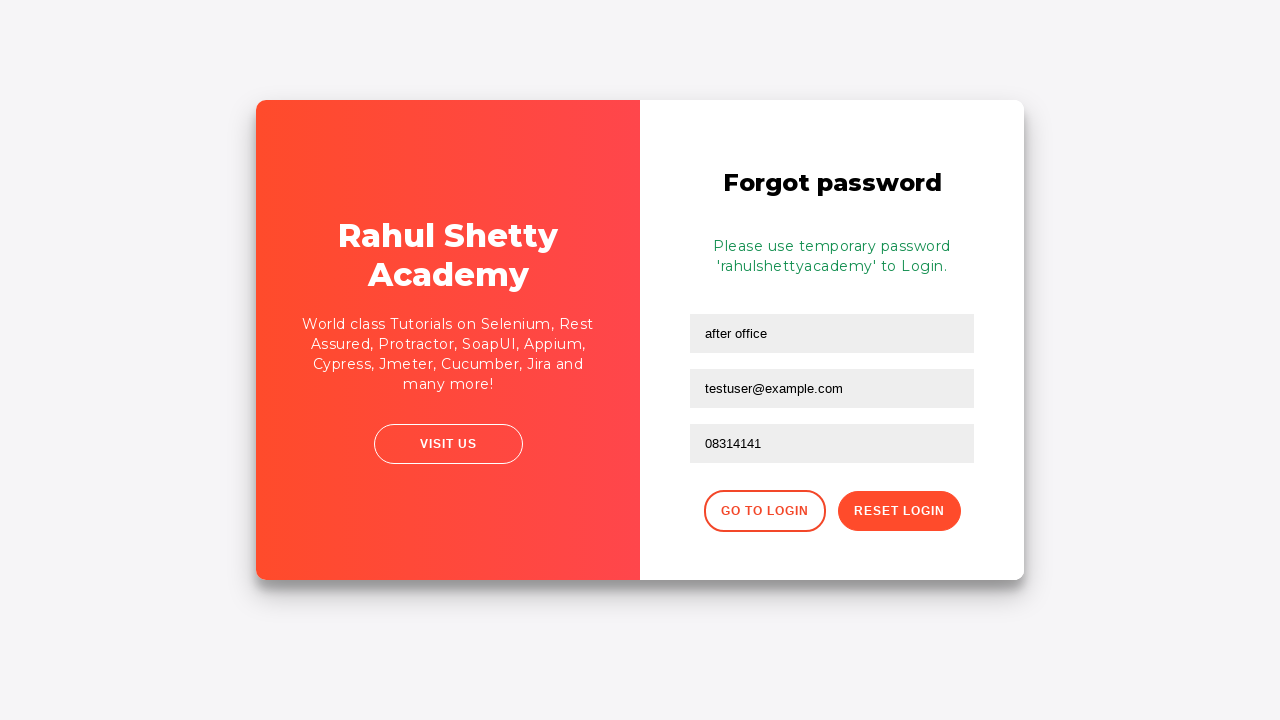

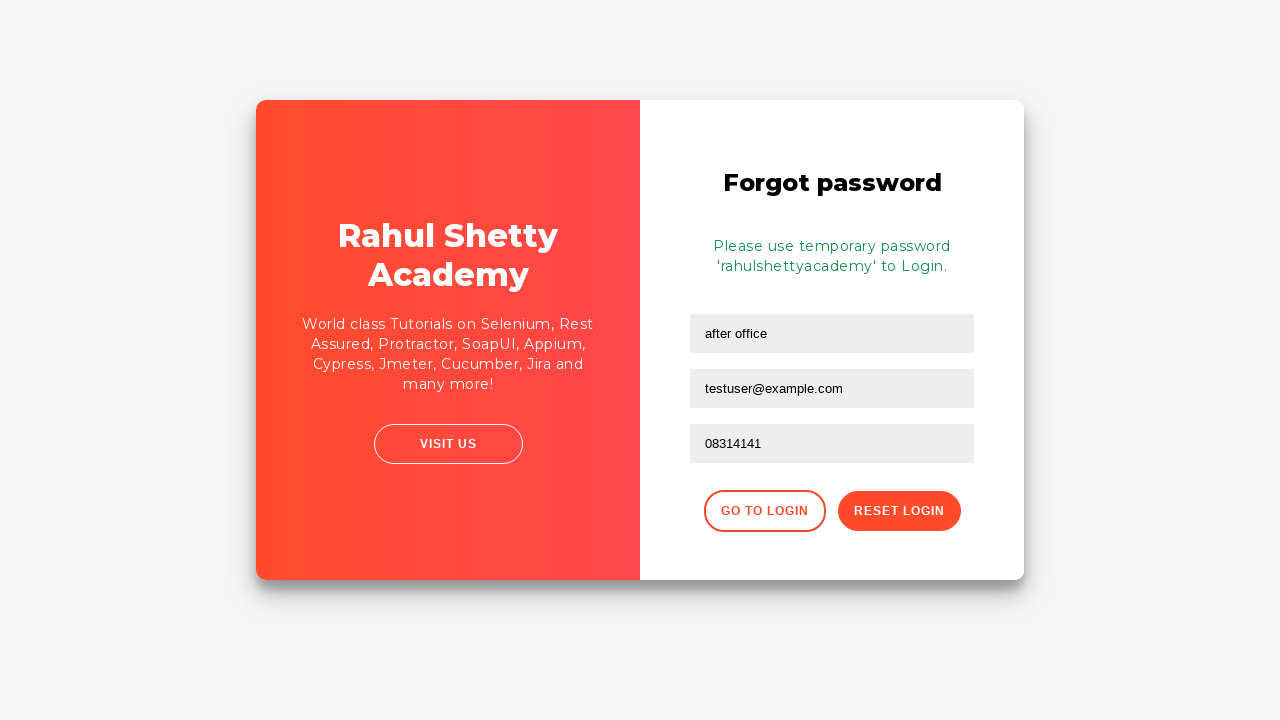